Tests the jQuery UI draggable functionality by dragging an element to a new position within an iframe

Starting URL: https://jqueryui.com/draggable/

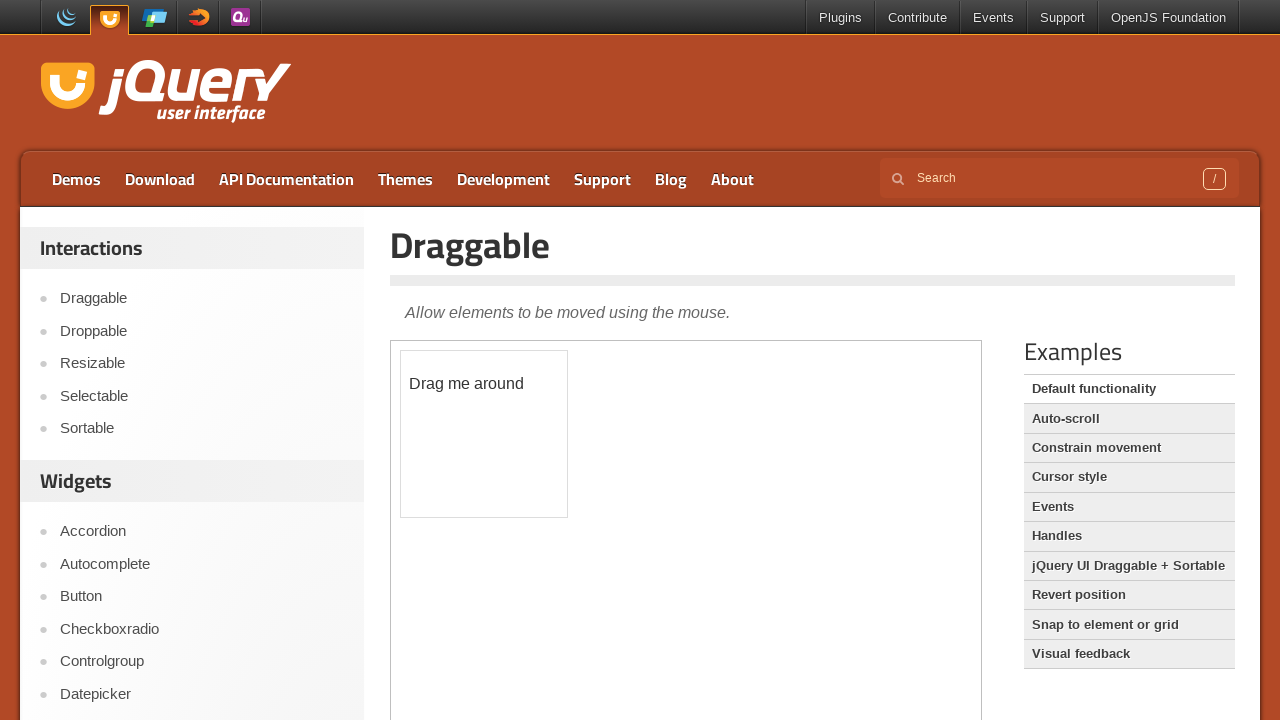

Located the iframe containing the draggable demo
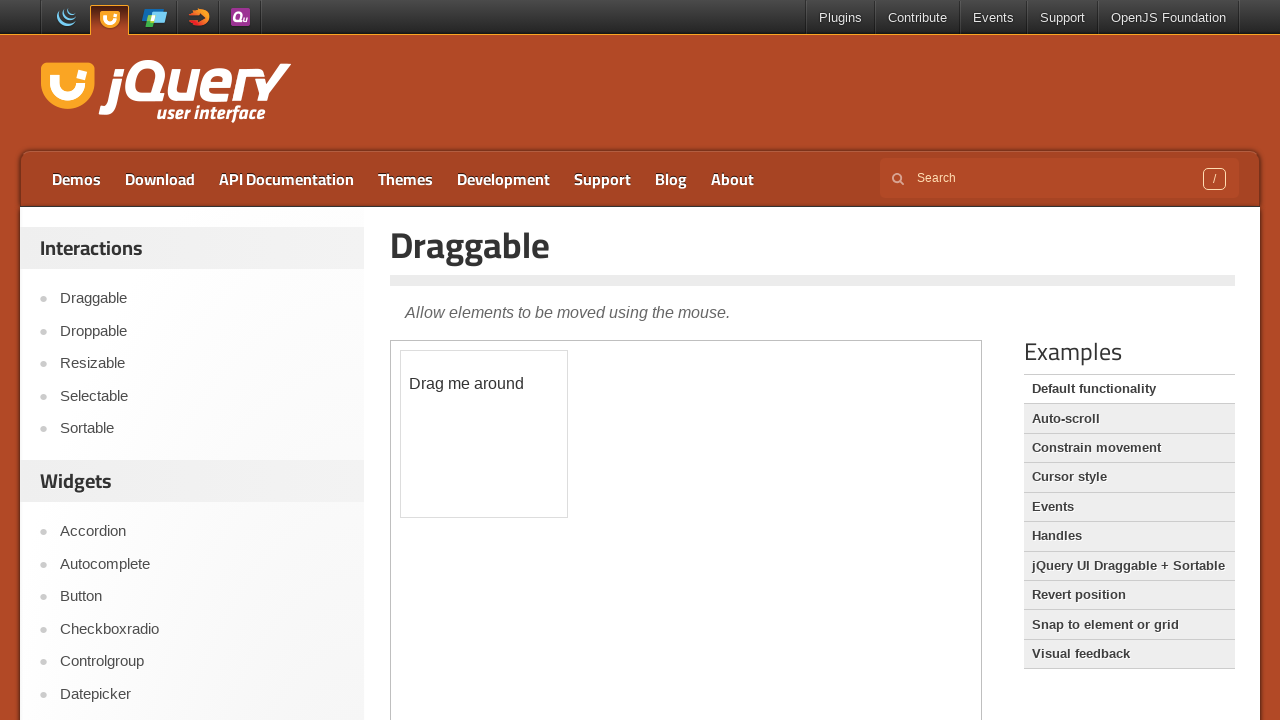

Located the draggable element within the iframe
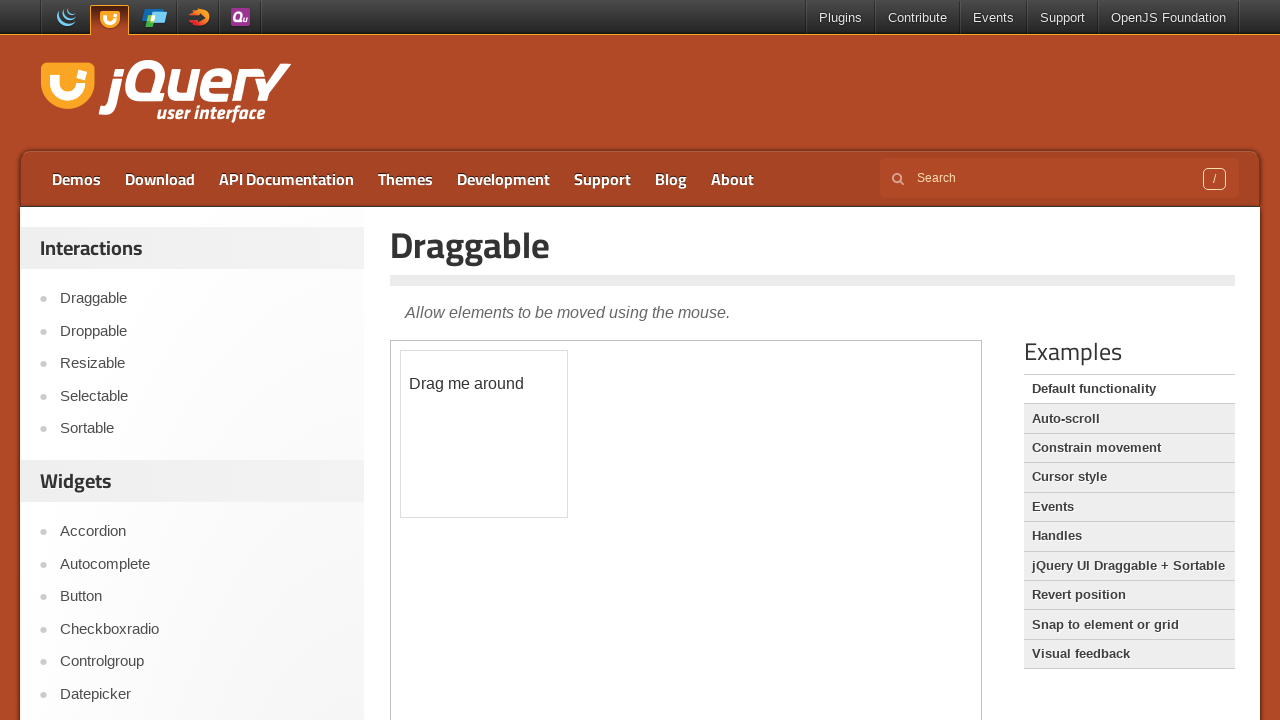

Dragged the element 120 pixels horizontally and 20 pixels vertically at (521, 371)
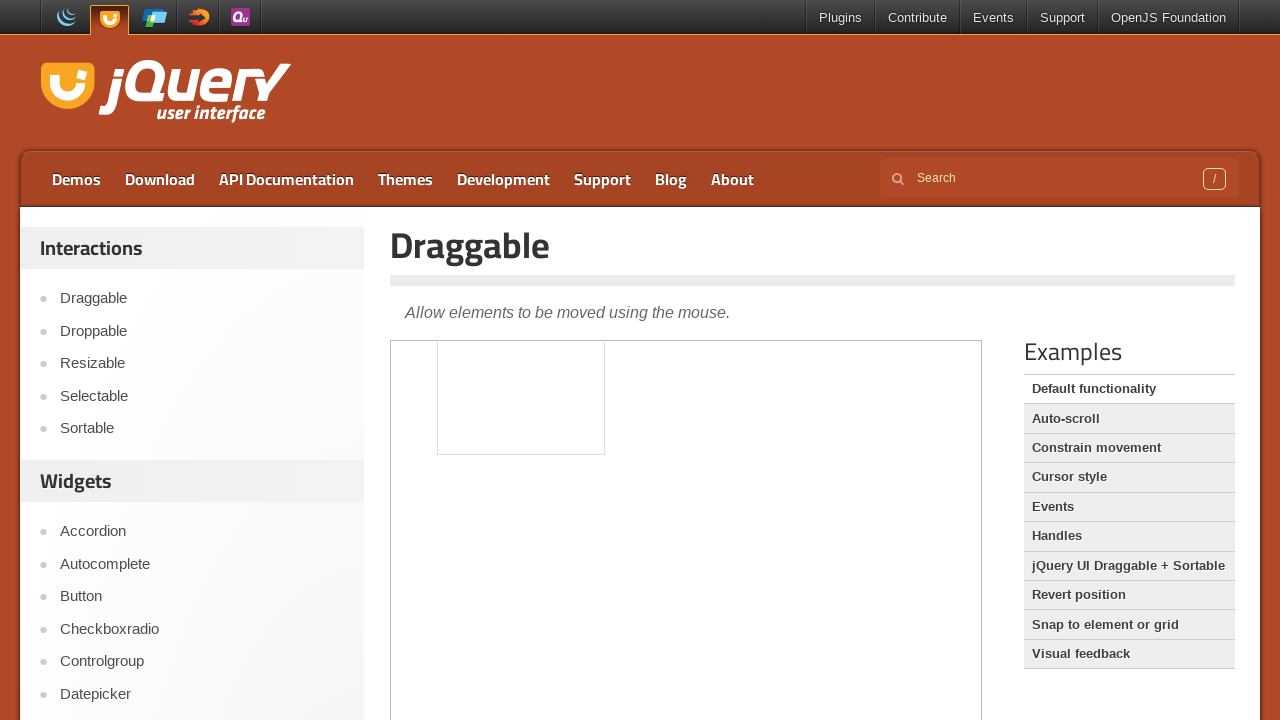

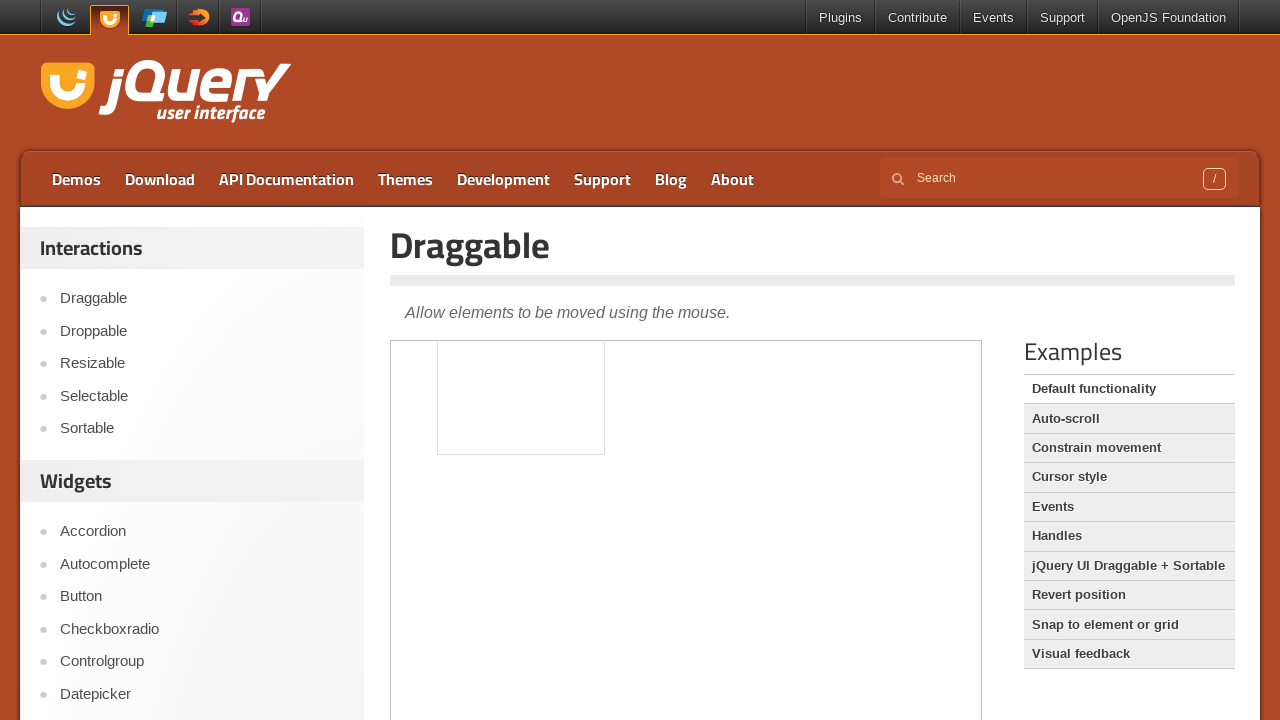